Tests highlighting an element on a page by changing its border style to a red dashed line, waiting 3 seconds, then reverting the style back to original.

Starting URL: http://the-internet.herokuapp.com/large

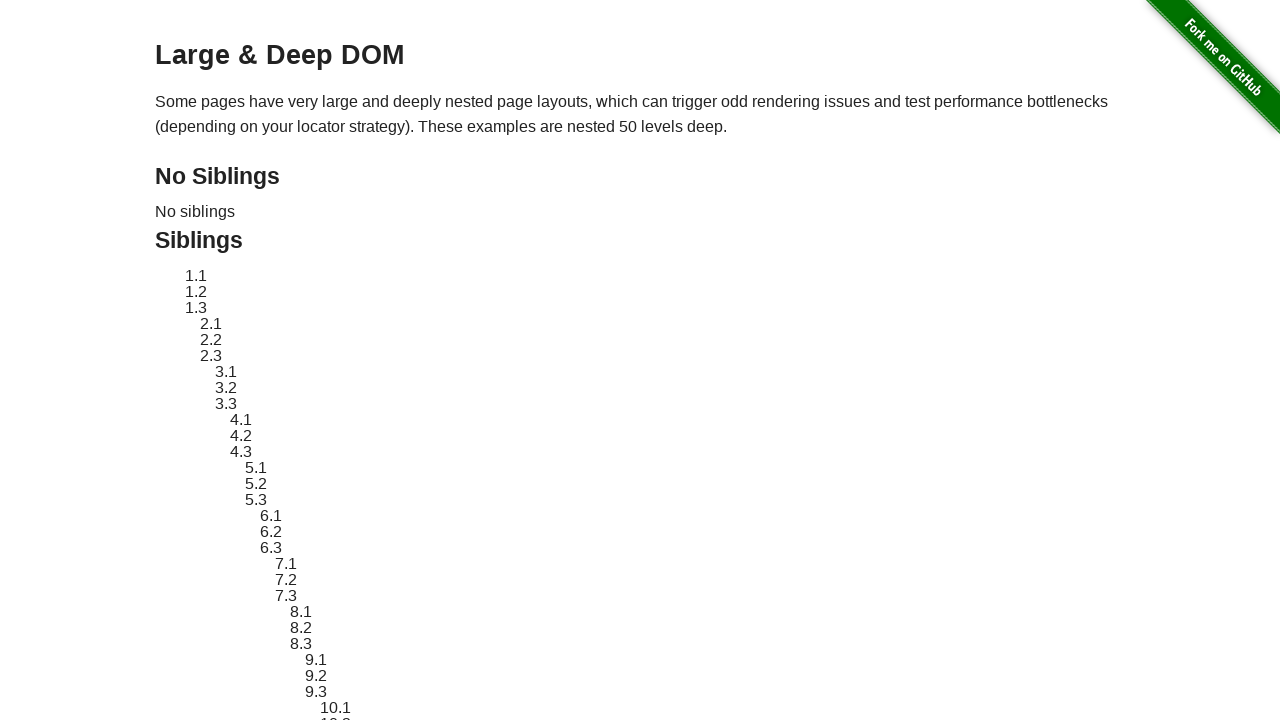

Located element with ID 'sibling-2.3' to highlight
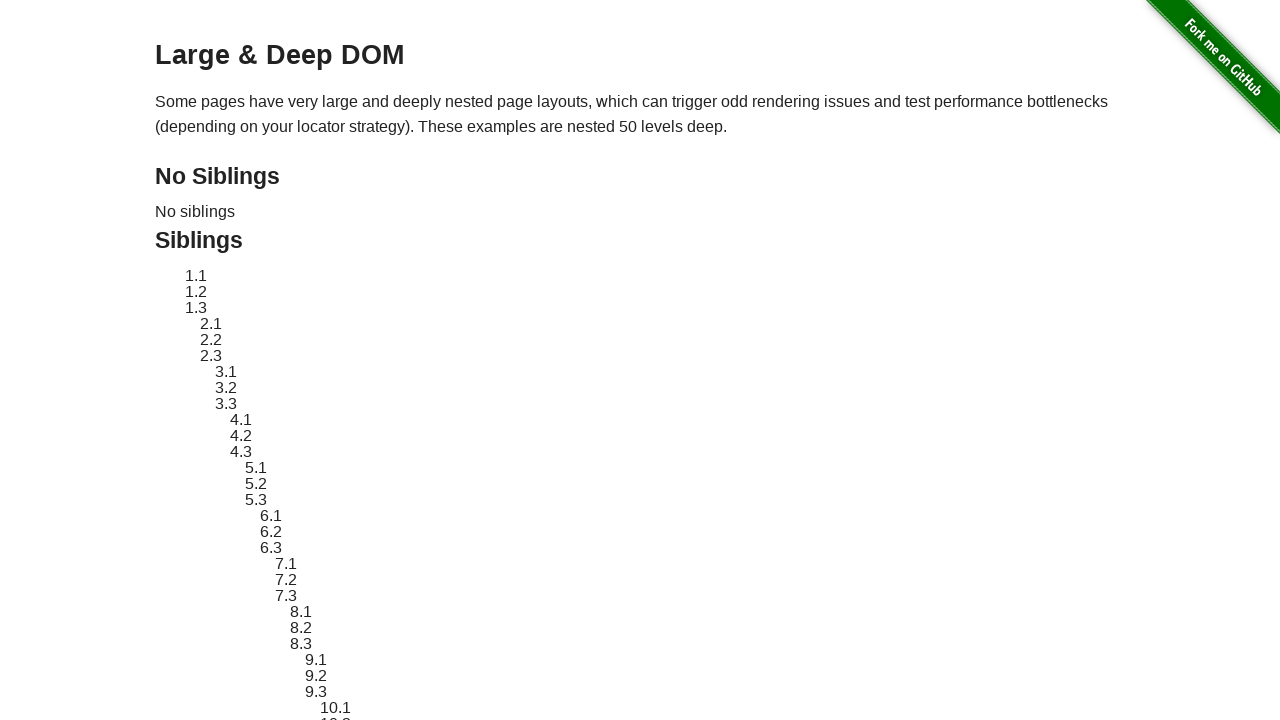

Element became visible
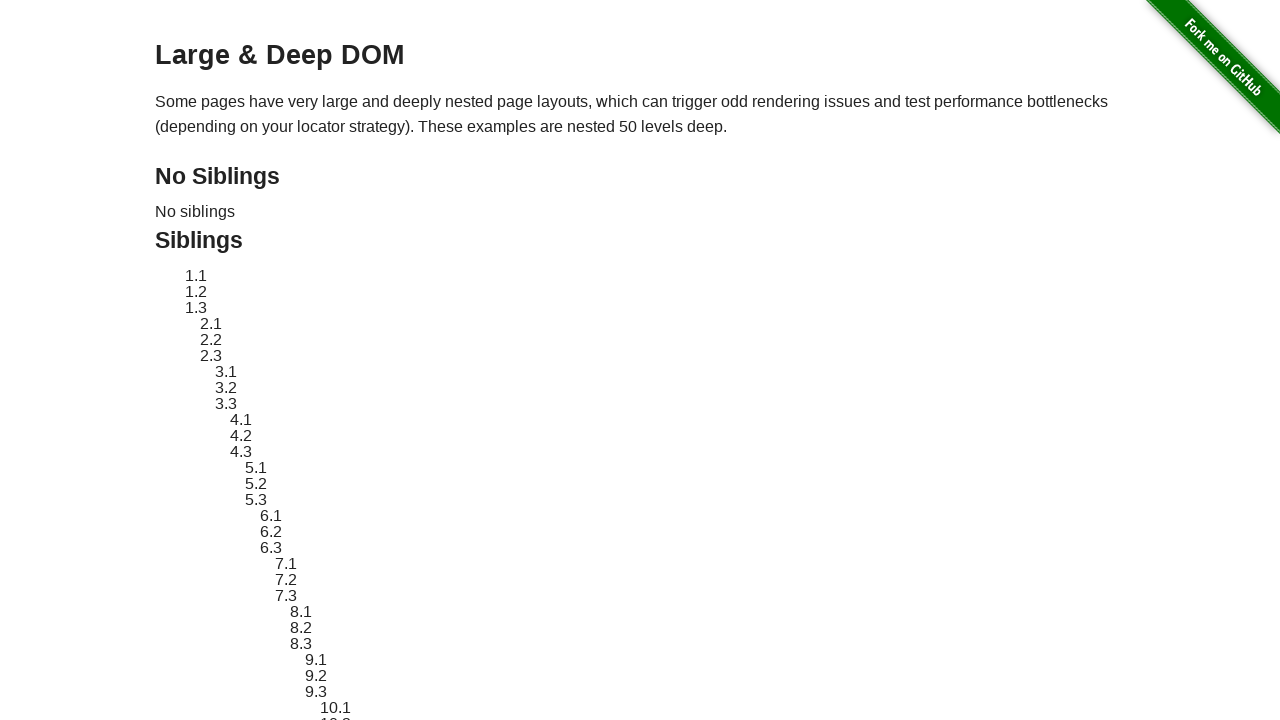

Retrieved and stored original element style
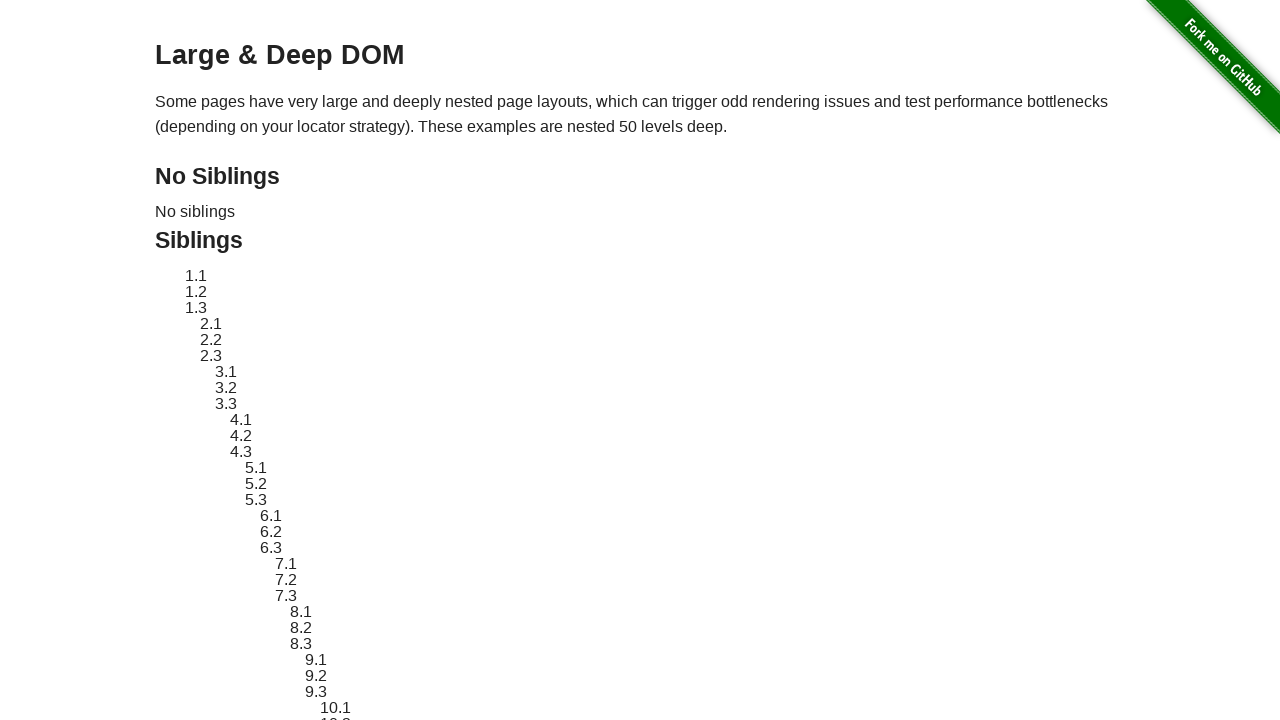

Applied red dashed border highlight to element
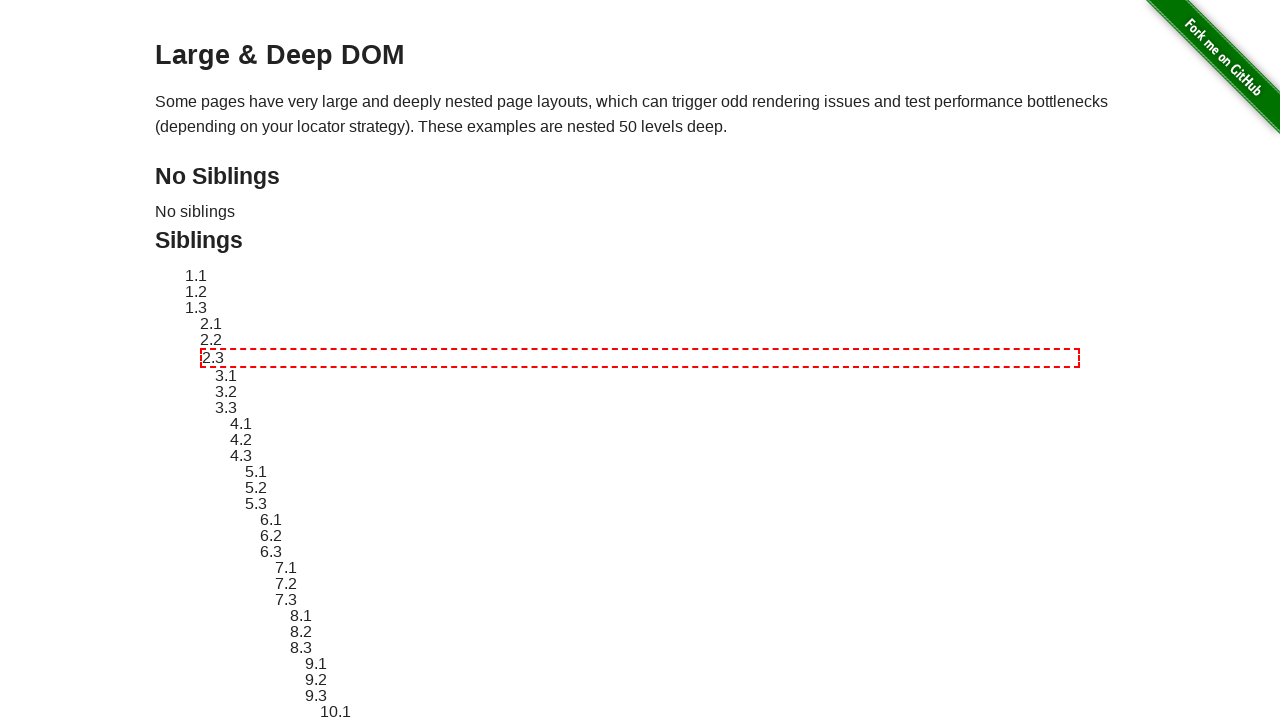

Waited 3 seconds to display the highlight
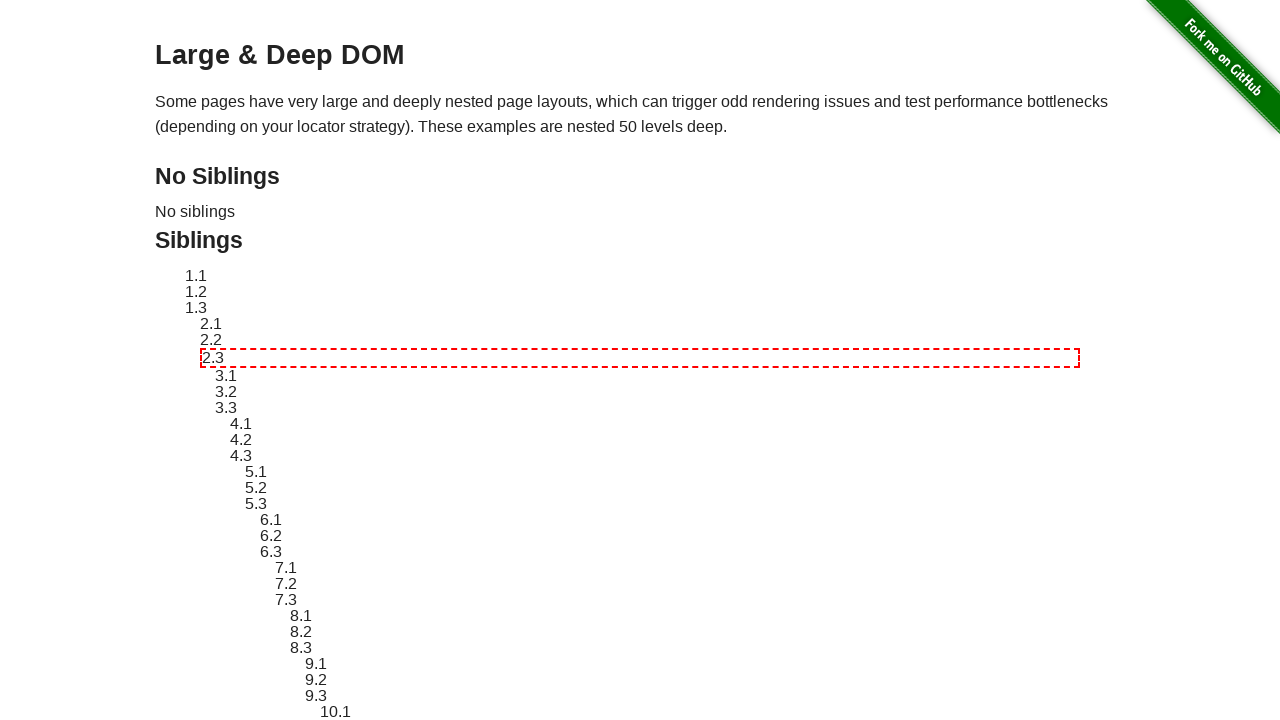

Reverted element style back to original
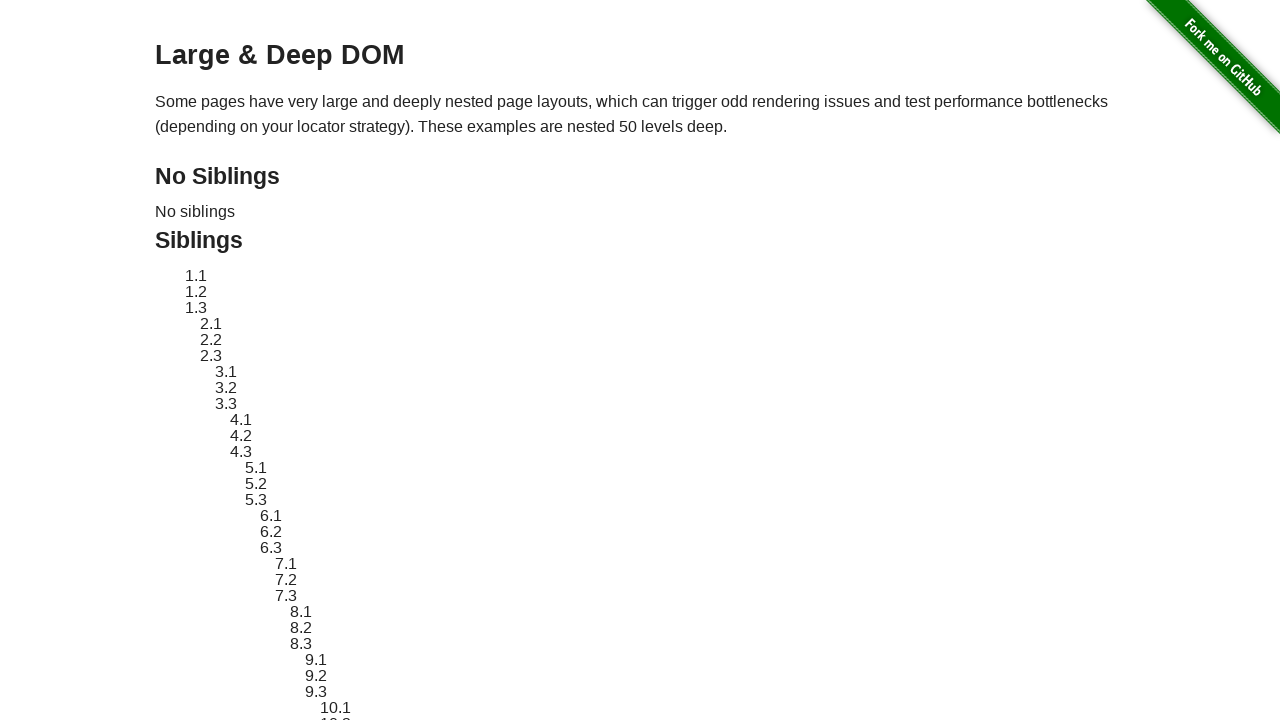

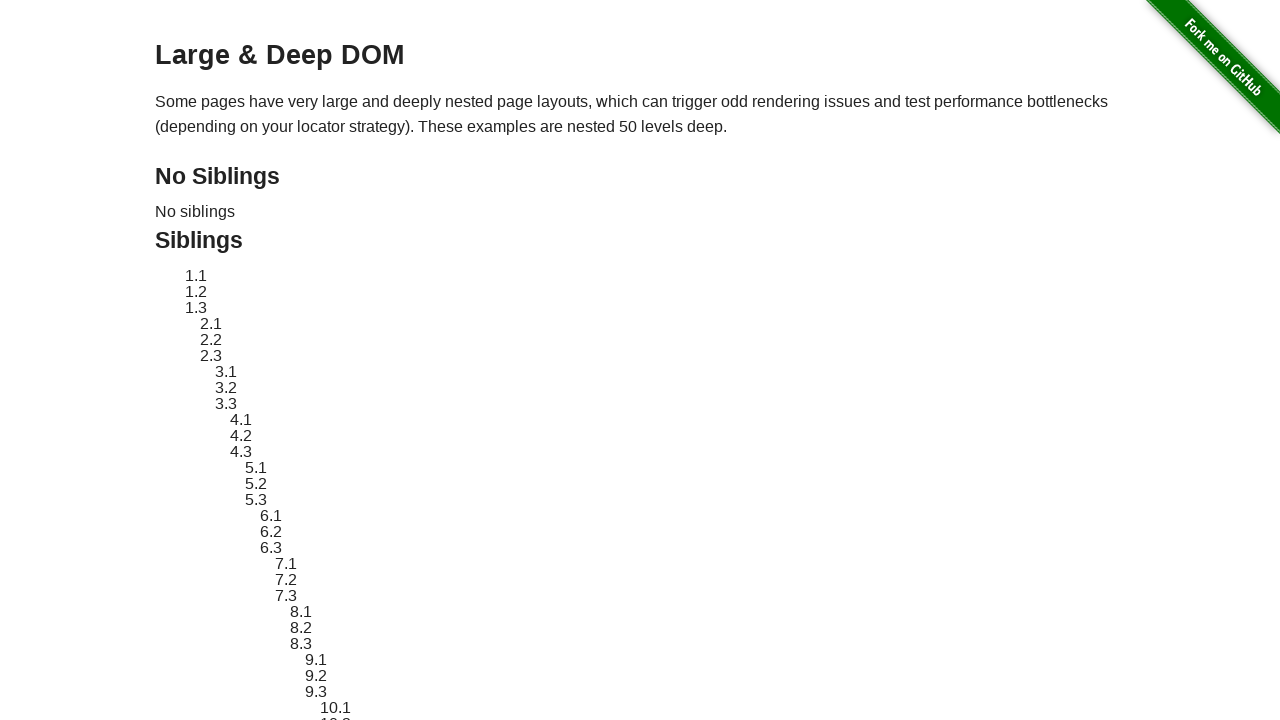